Tests autocomplete functionality by typing partial text and selecting an option using keyboard navigation

Starting URL: http://www.qaclickacademy.com/practice.php

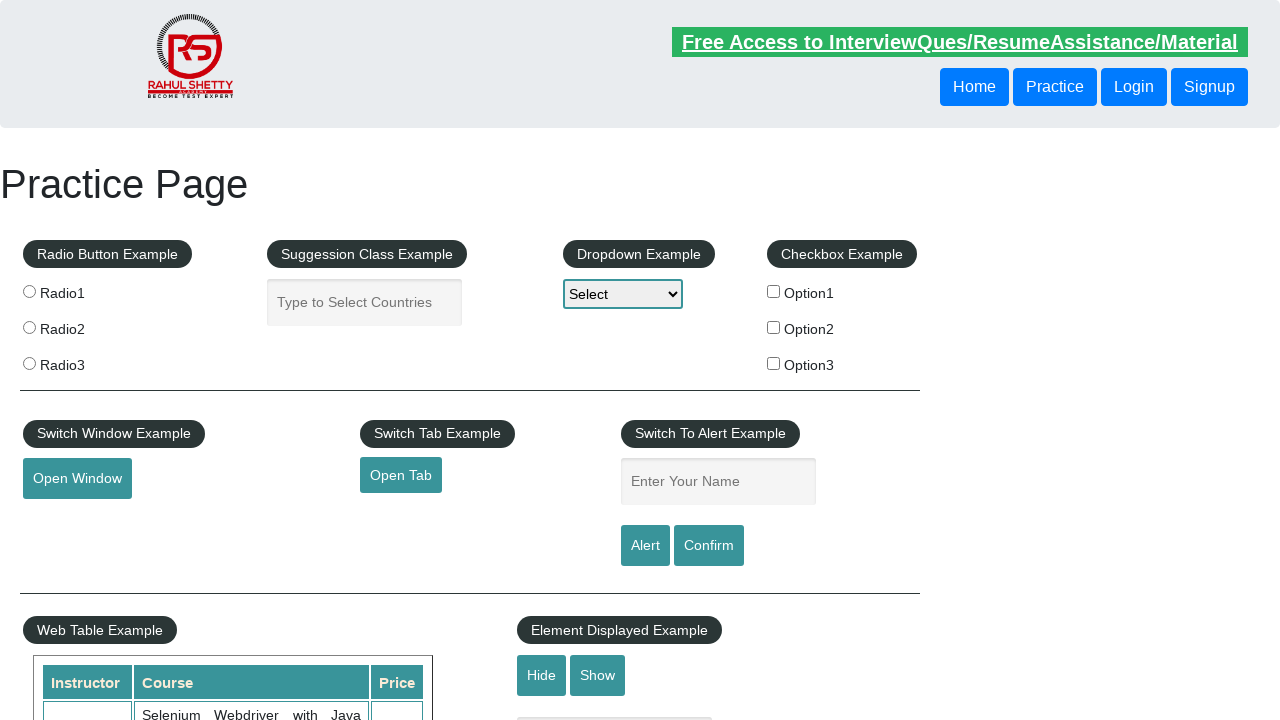

Filled autocomplete field with 'Uni' on #autocomplete
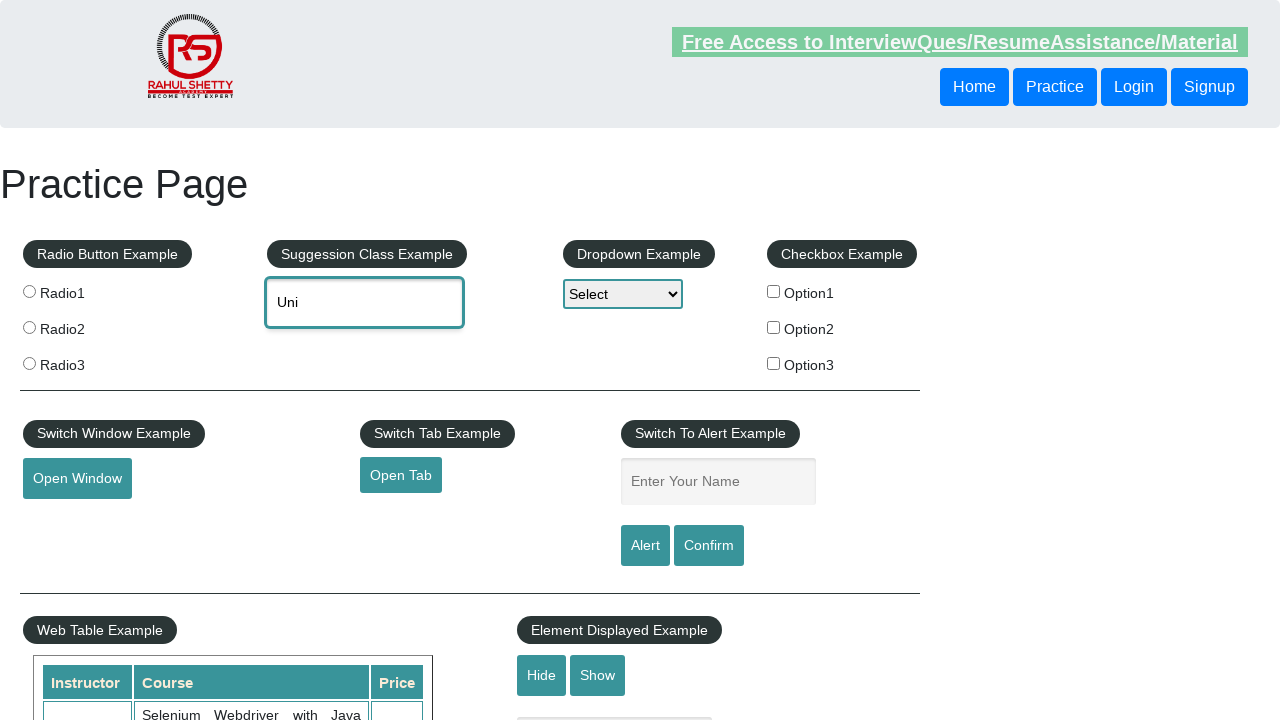

Autocomplete dropdown appeared with options
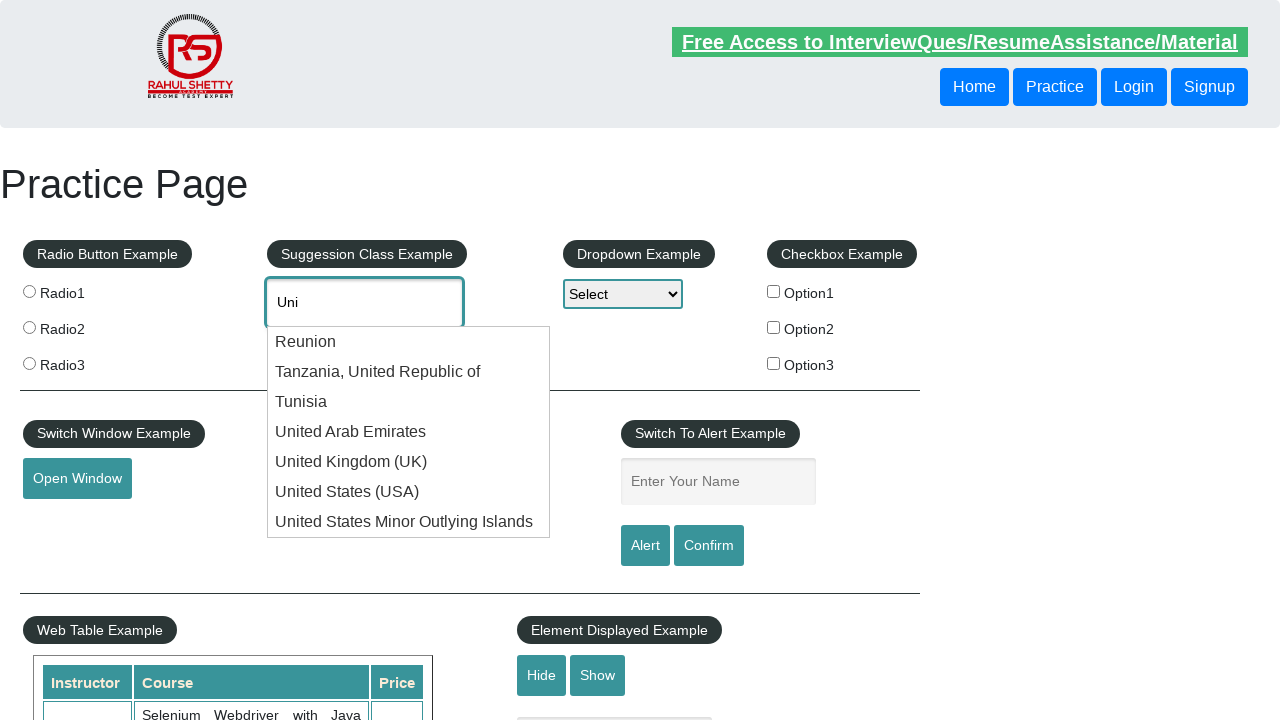

Pressed ArrowDown key to navigate autocomplete options
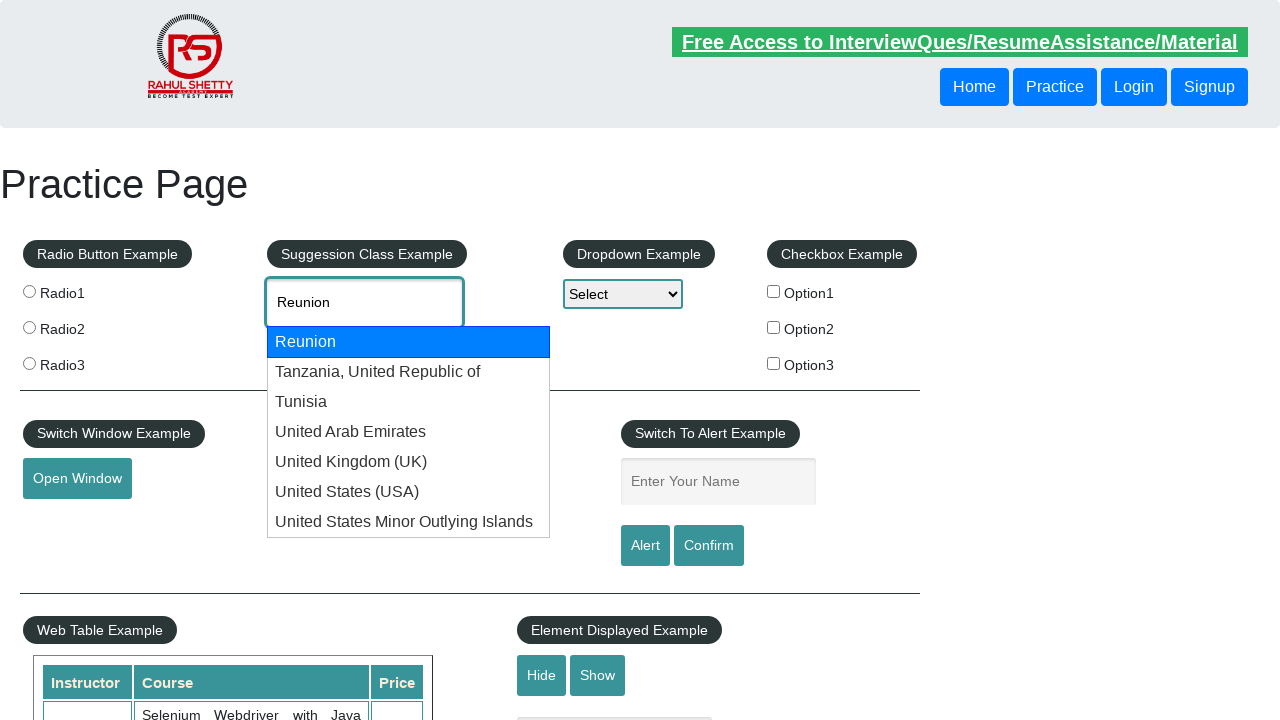

Pressed Enter key to select highlighted autocomplete option
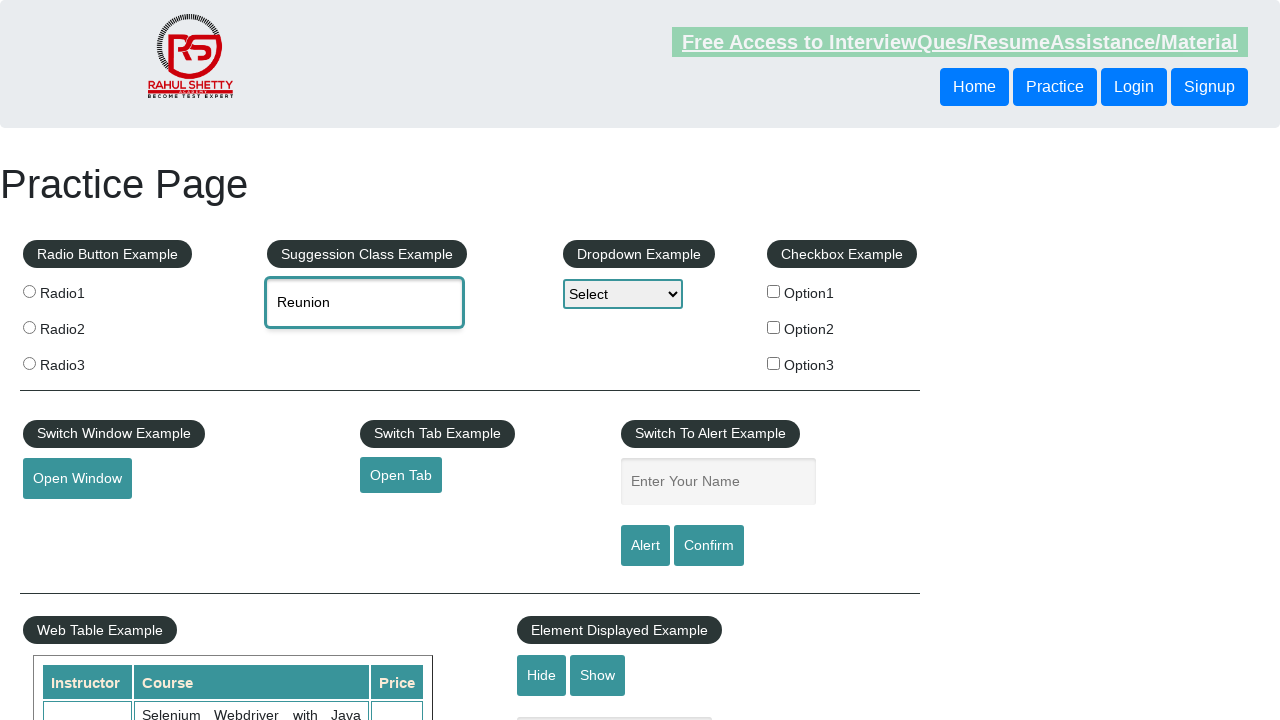

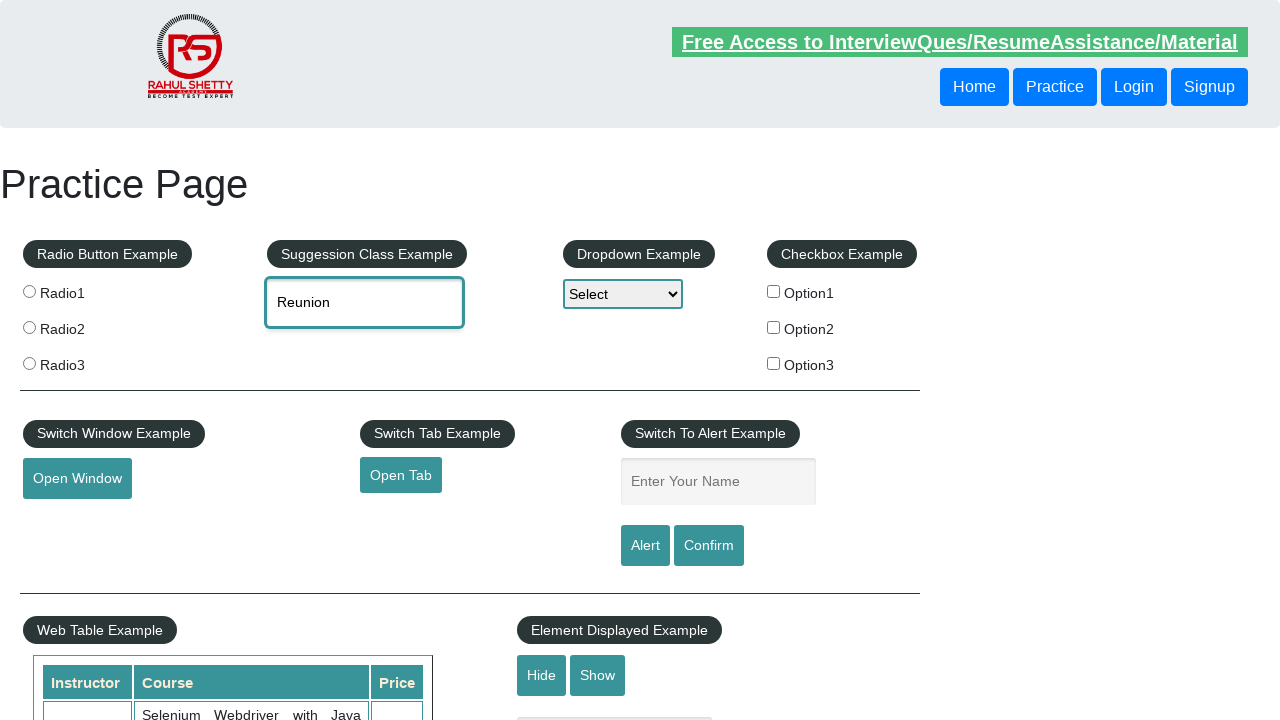